Tests login form validation by submitting empty fields and verifying the error message

Starting URL: https://the-internet.herokuapp.com/

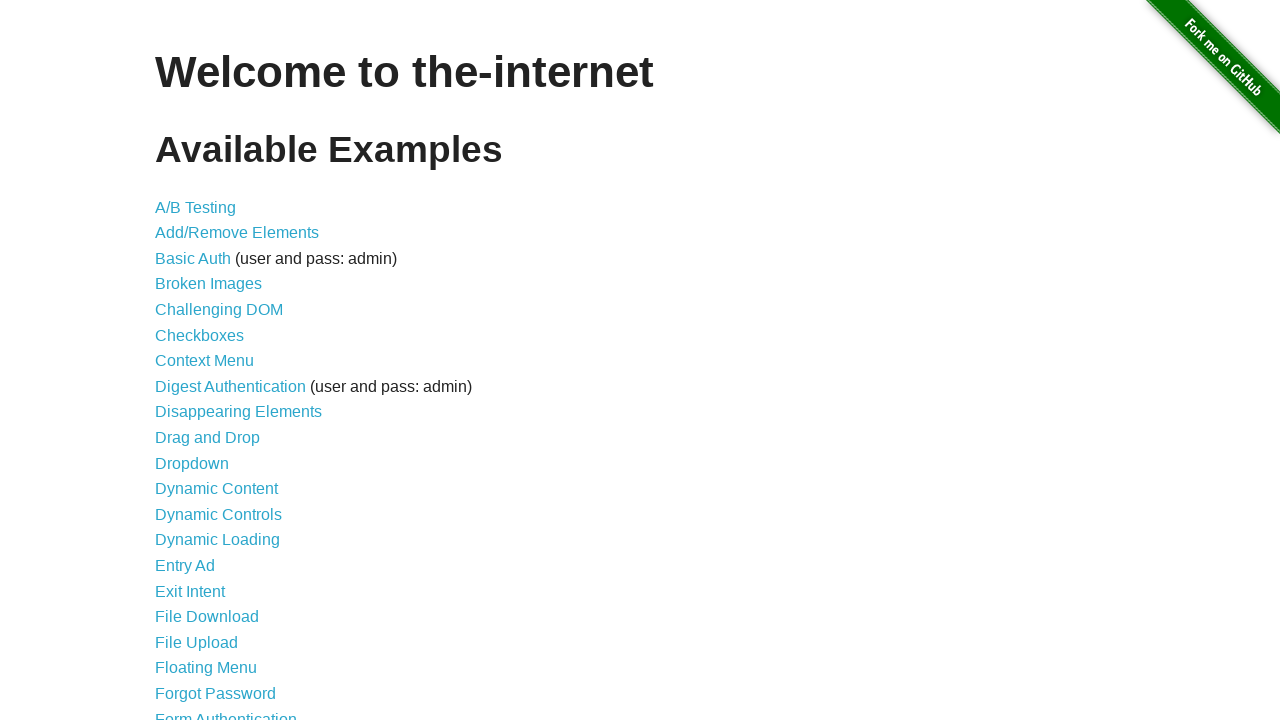

Clicked on Form Authentication link at (226, 712) on a[href='/login']
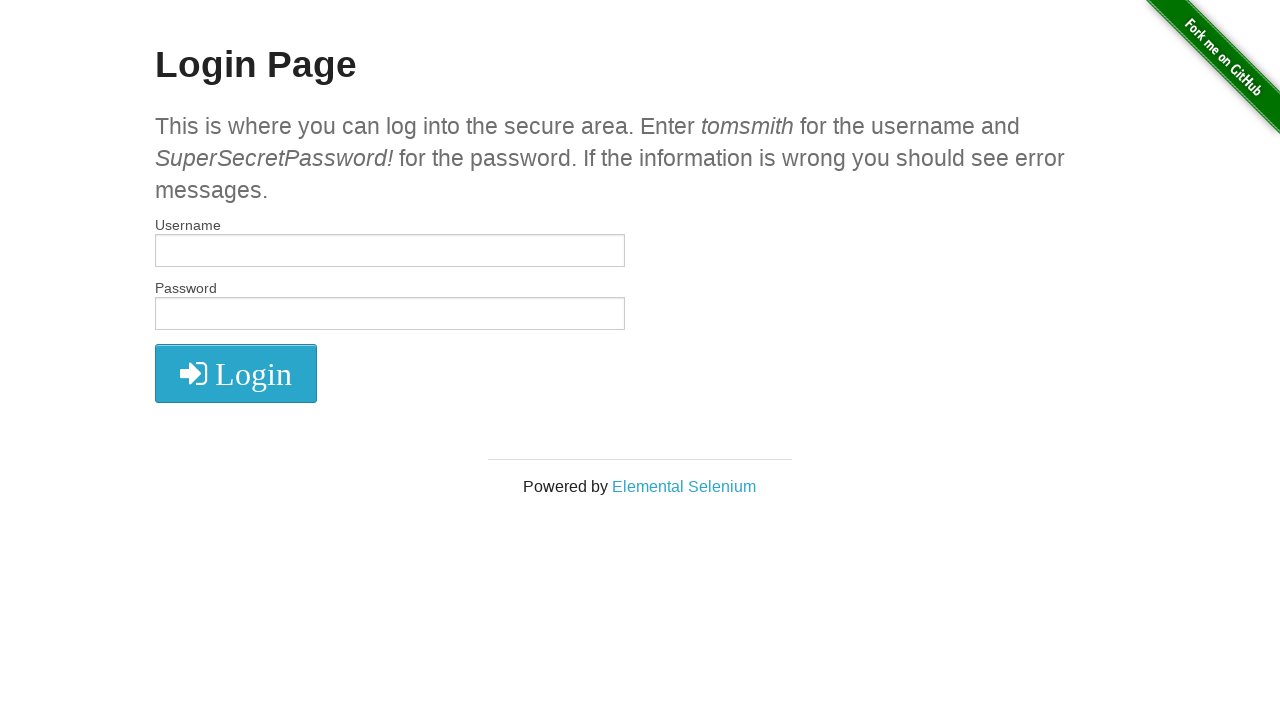

Clicked login button without filling any fields at (236, 373) on button.radius
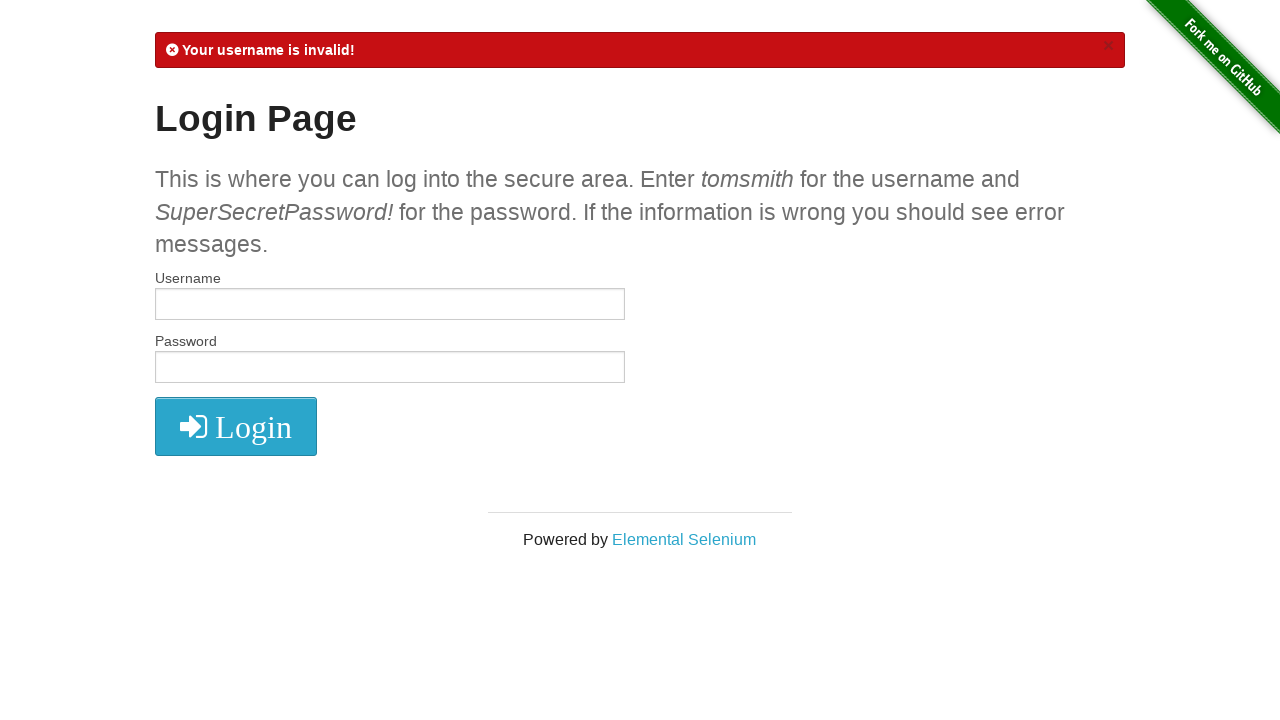

Retrieved error message from flash element
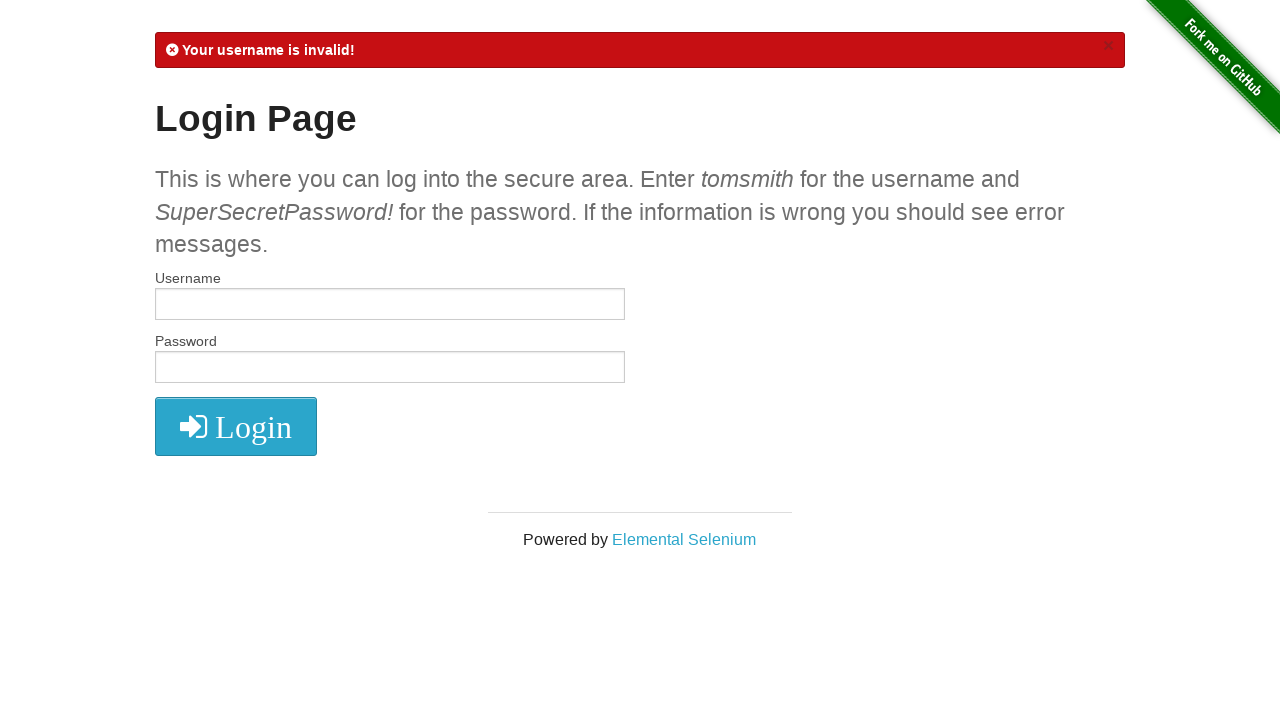

Verified error message contains 'Your username is invalid!'
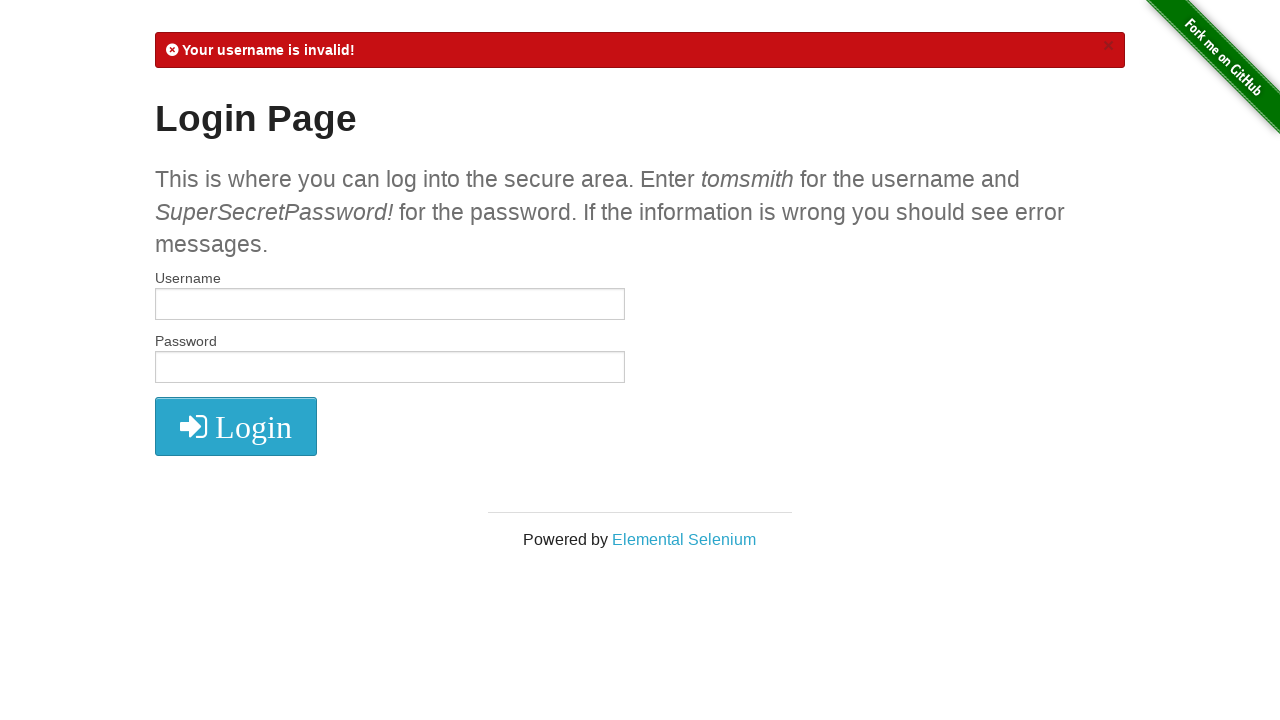

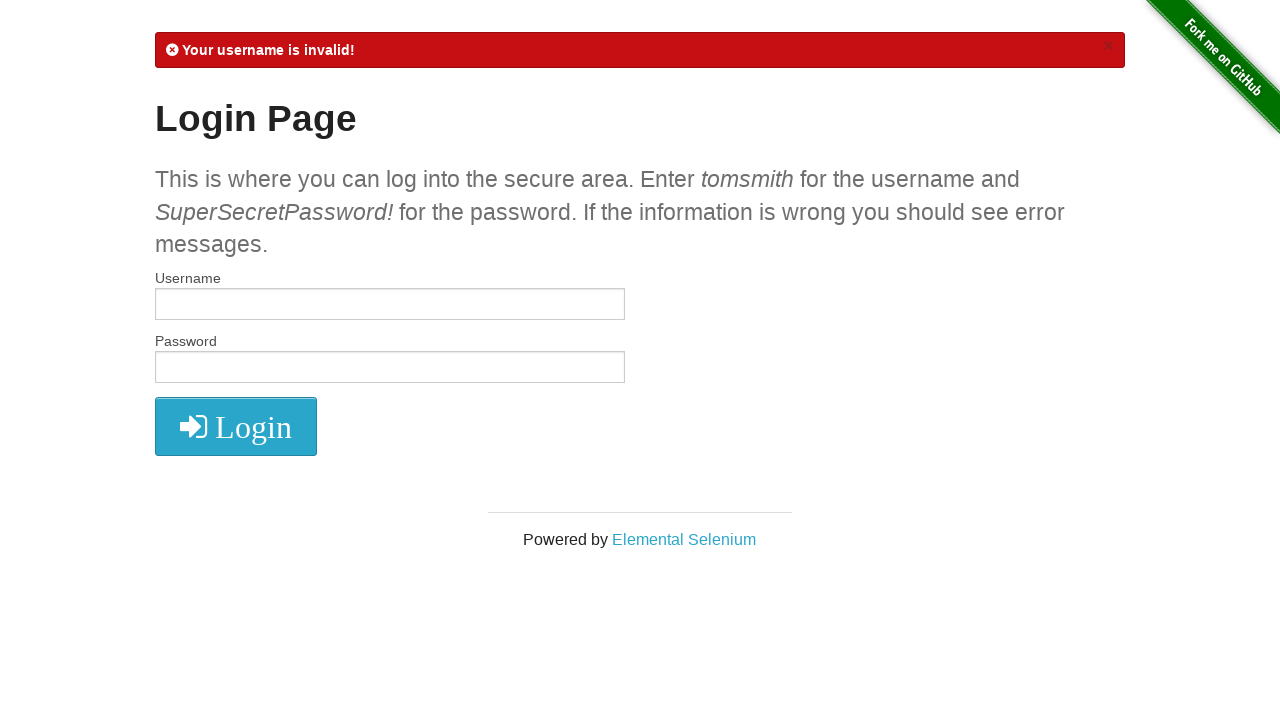